Tests autocomplete suggestion functionality by typing in a text field and selecting from suggestions using arrow keys

Starting URL: https://rahulshettyacademy.com/AutomationPractice/

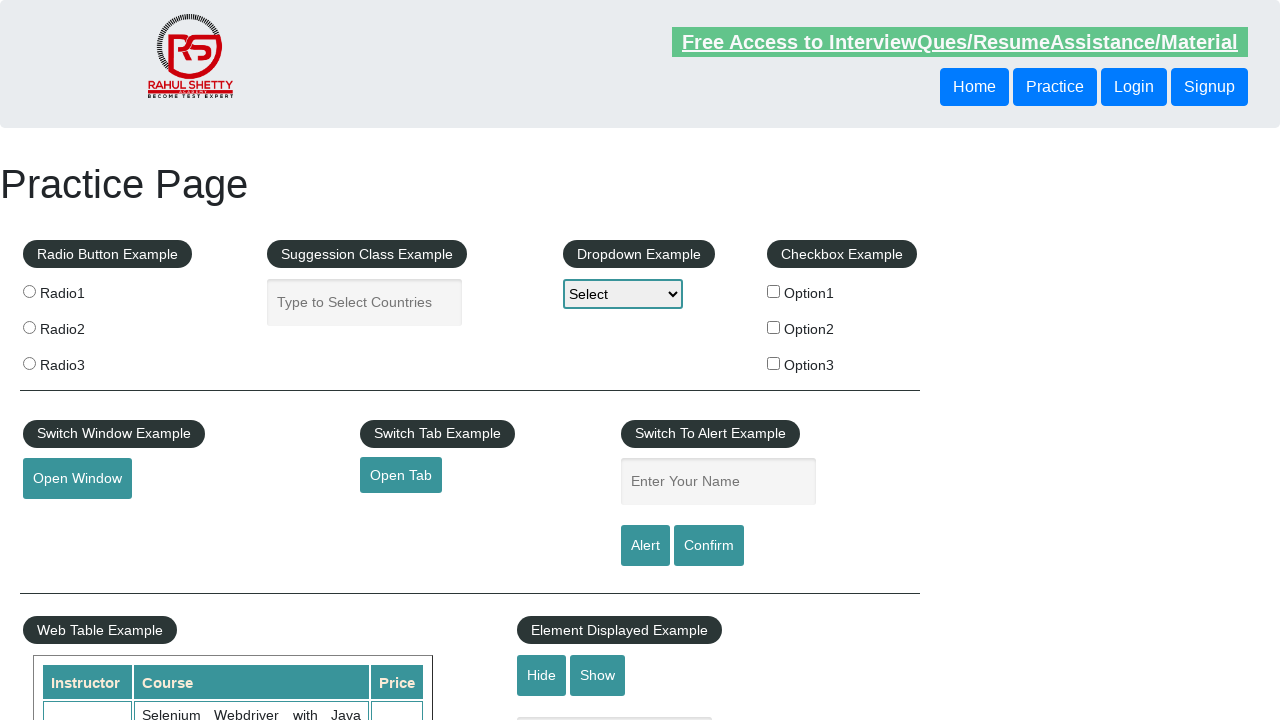

Filled autocomplete field with 'United S' to trigger suggestions on xpath=//input[@placeholder='Type to Select Countries']
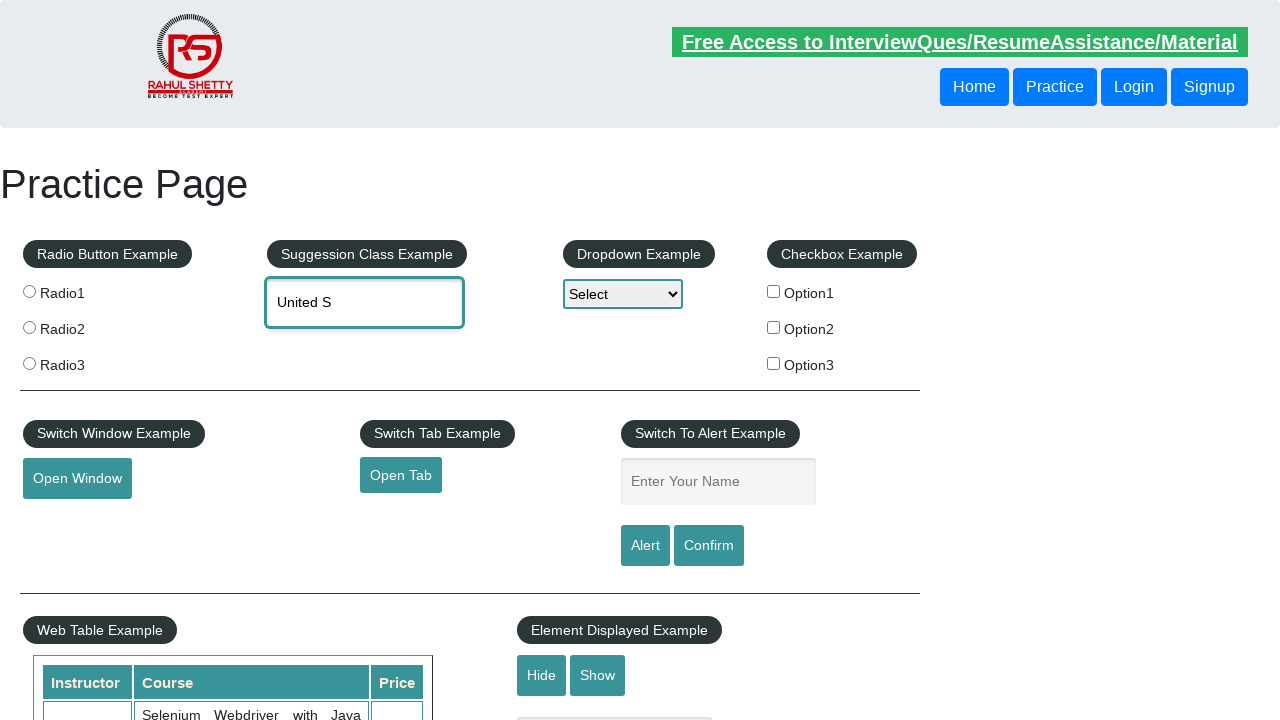

Waited 1000ms for autocomplete suggestions to appear
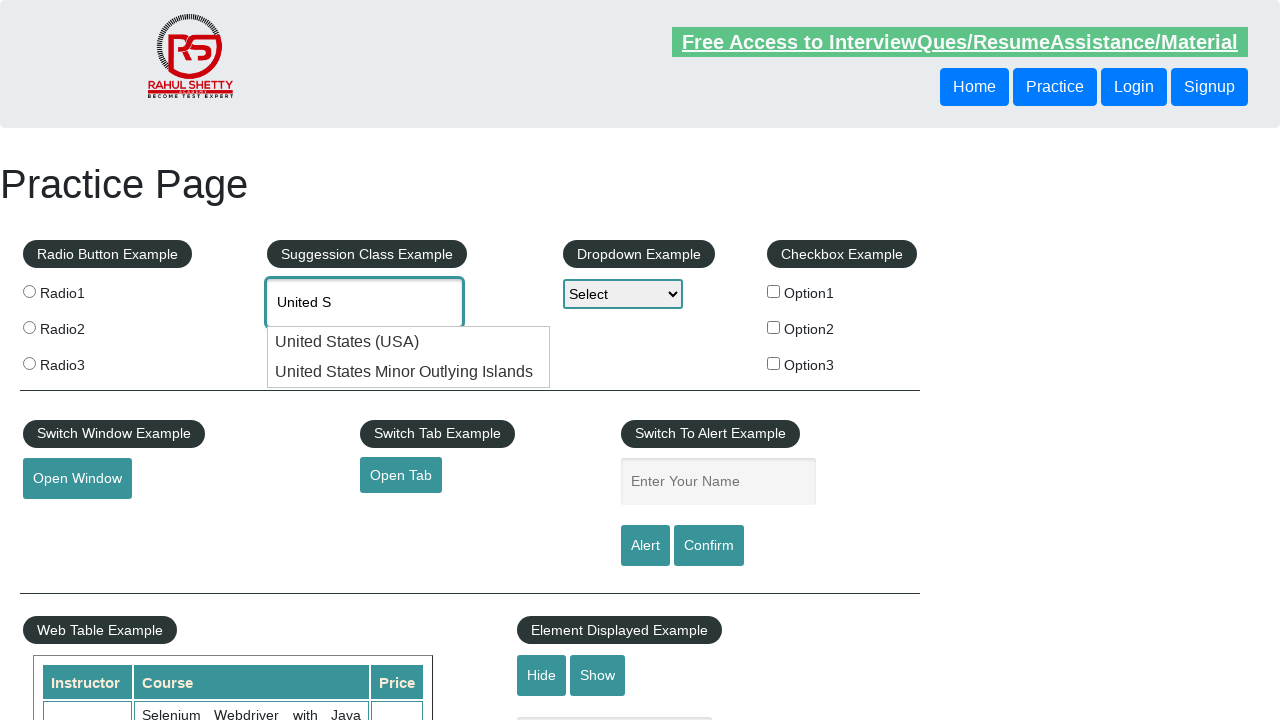

Pressed ArrowDown to navigate to first suggestion
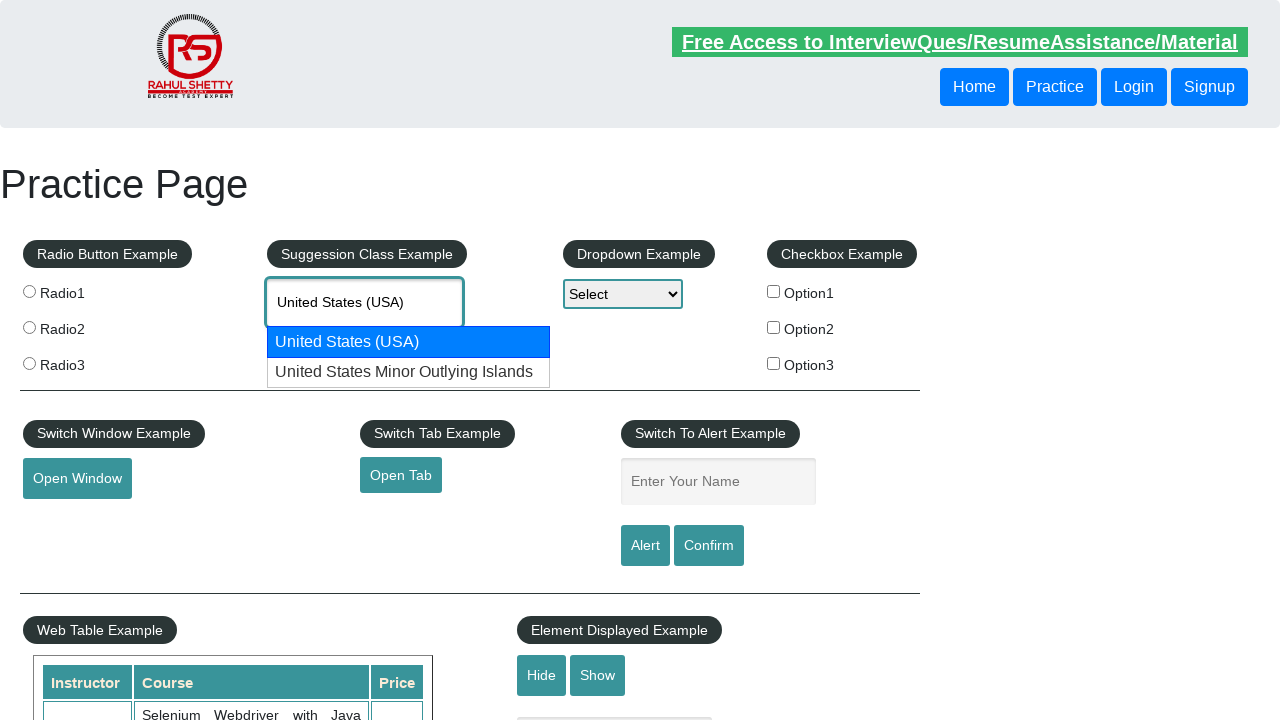

Pressed Enter to select the highlighted suggestion
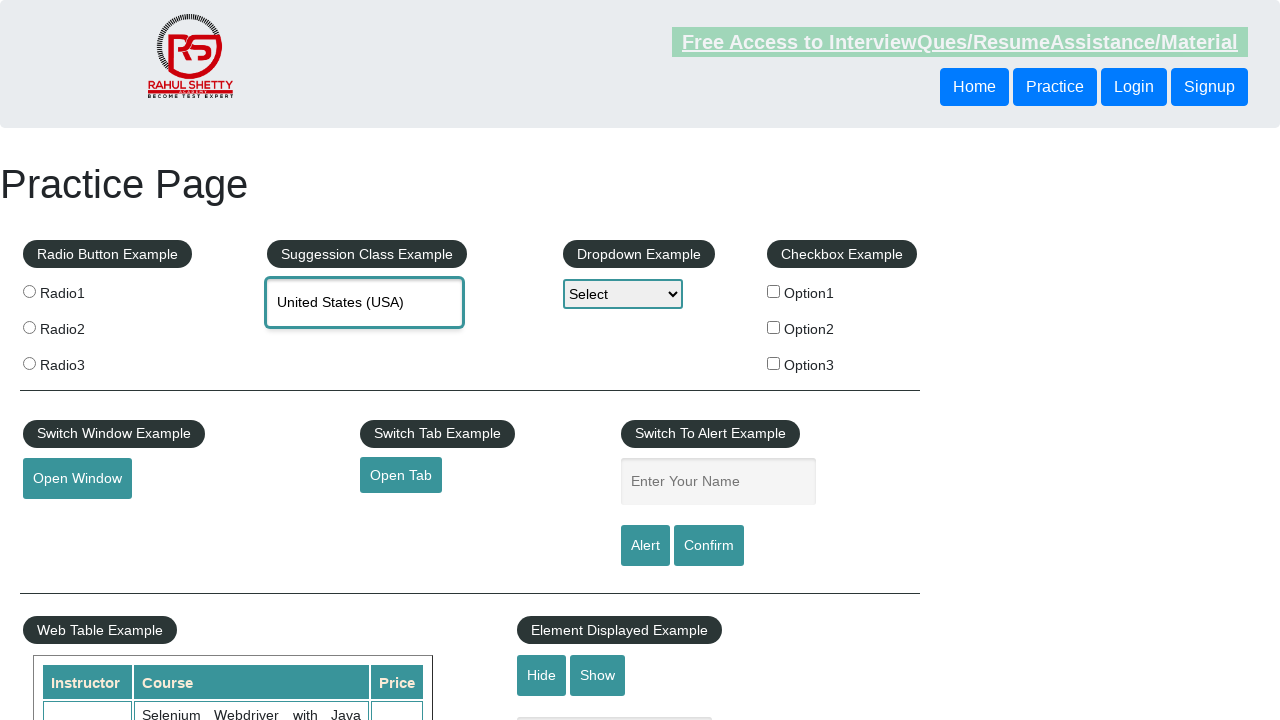

Waited 1000ms for selection to be processed
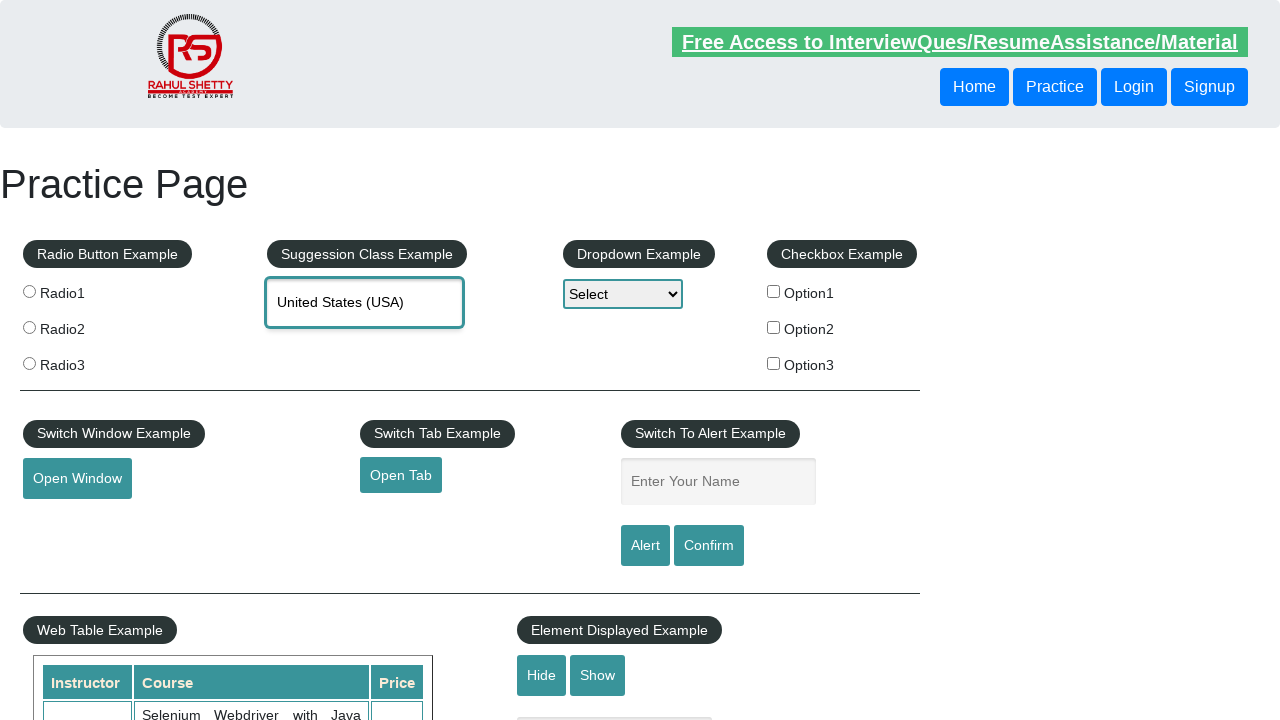

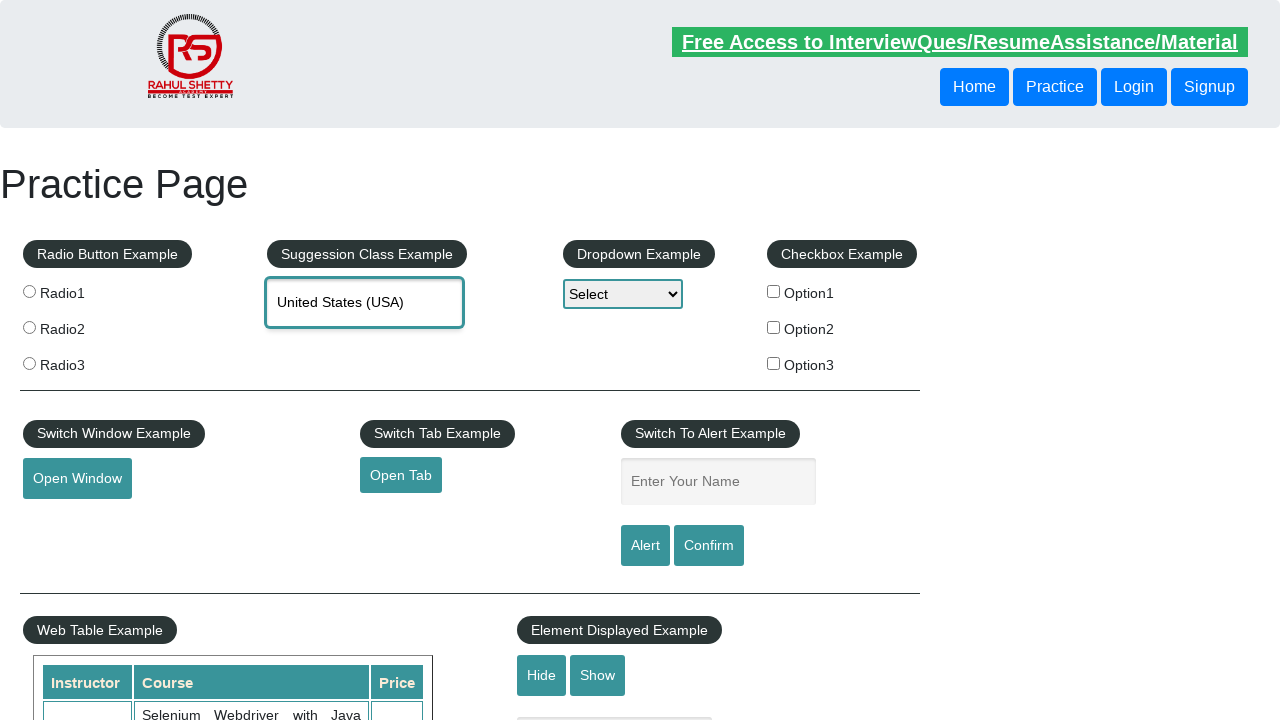